Tests handling of a JavaScript confirm dialog by clicking the confirm button and dismissing the dialog

Starting URL: https://the-internet.herokuapp.com/javascript_alerts

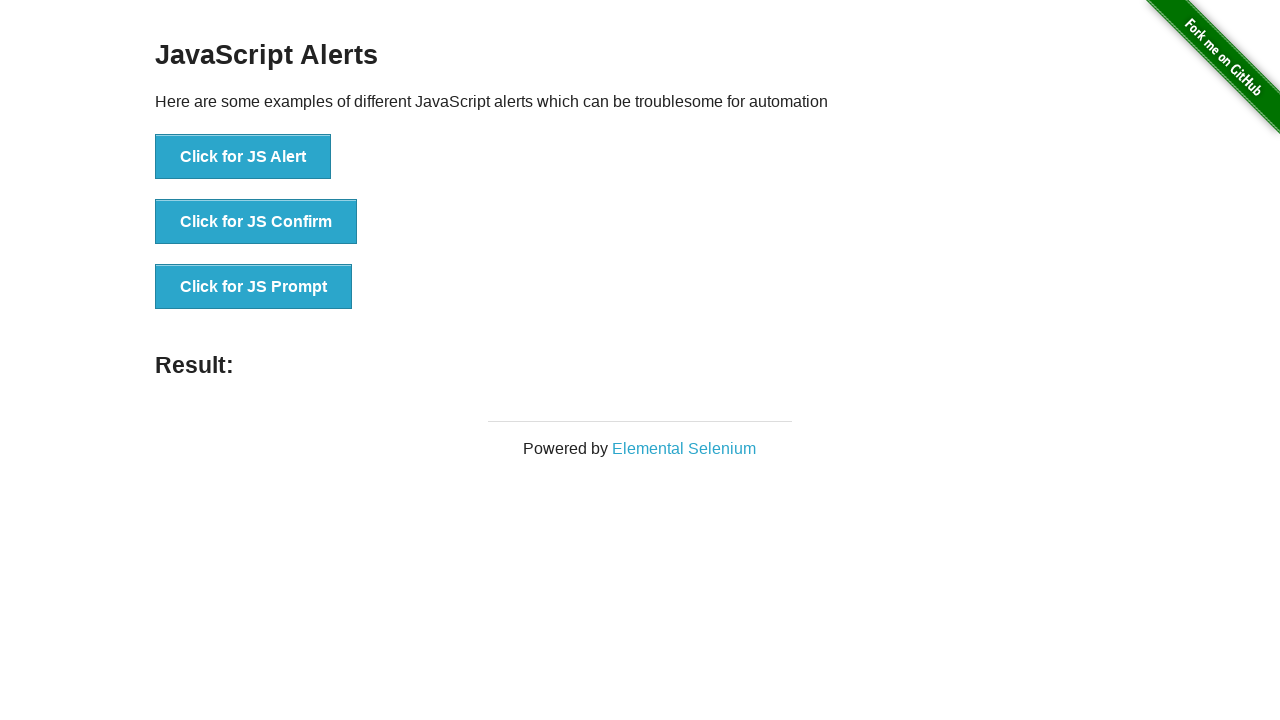

Clicked the JS Confirm button at (256, 222) on xpath=//button[text()='Click for JS Confirm']
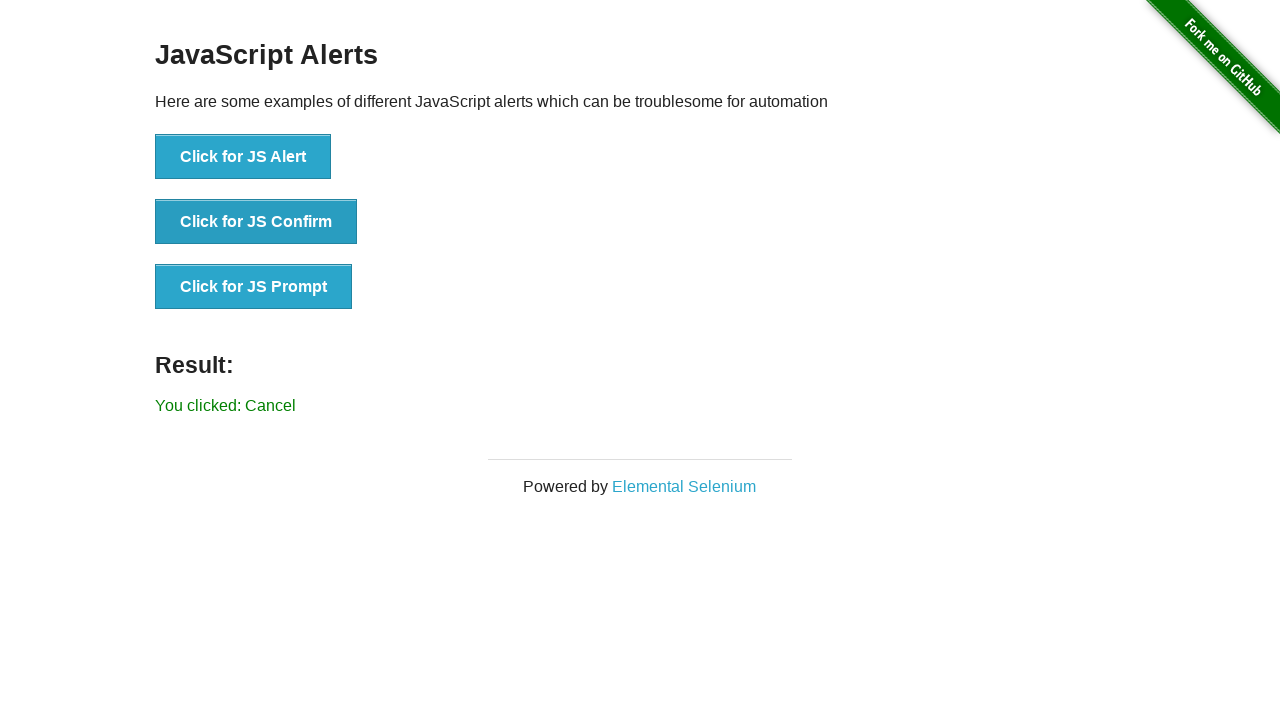

Dismissed the JavaScript confirm dialog
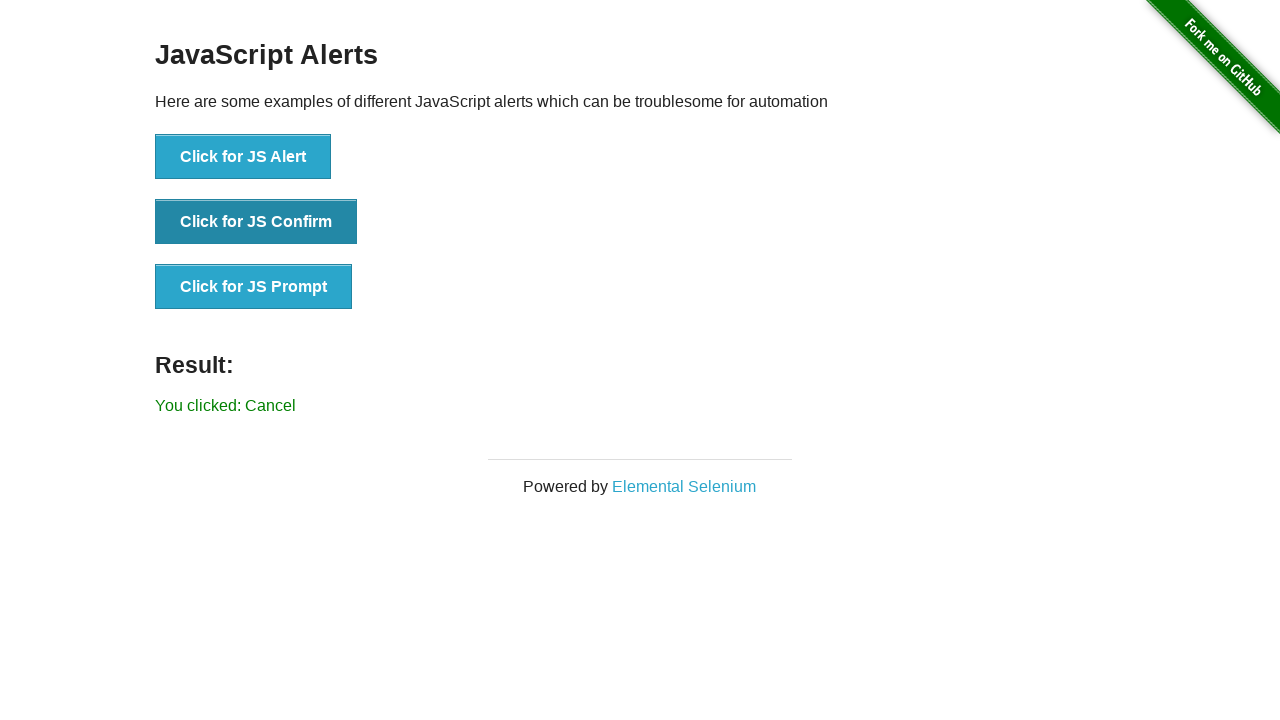

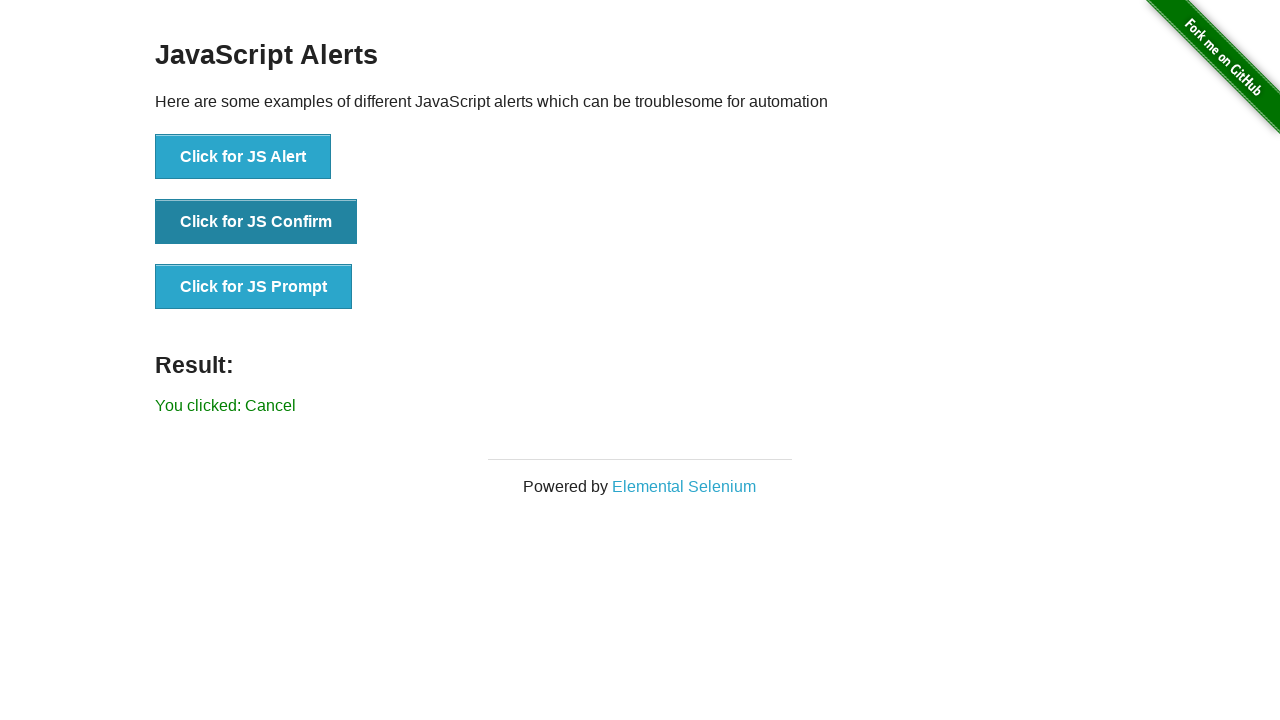